Navigates to a demo site, clicks on a registration link, and clicks on an agreement checkbox to accept terms and conditions.

Starting URL: http://automationbykrishna.com/index.html#

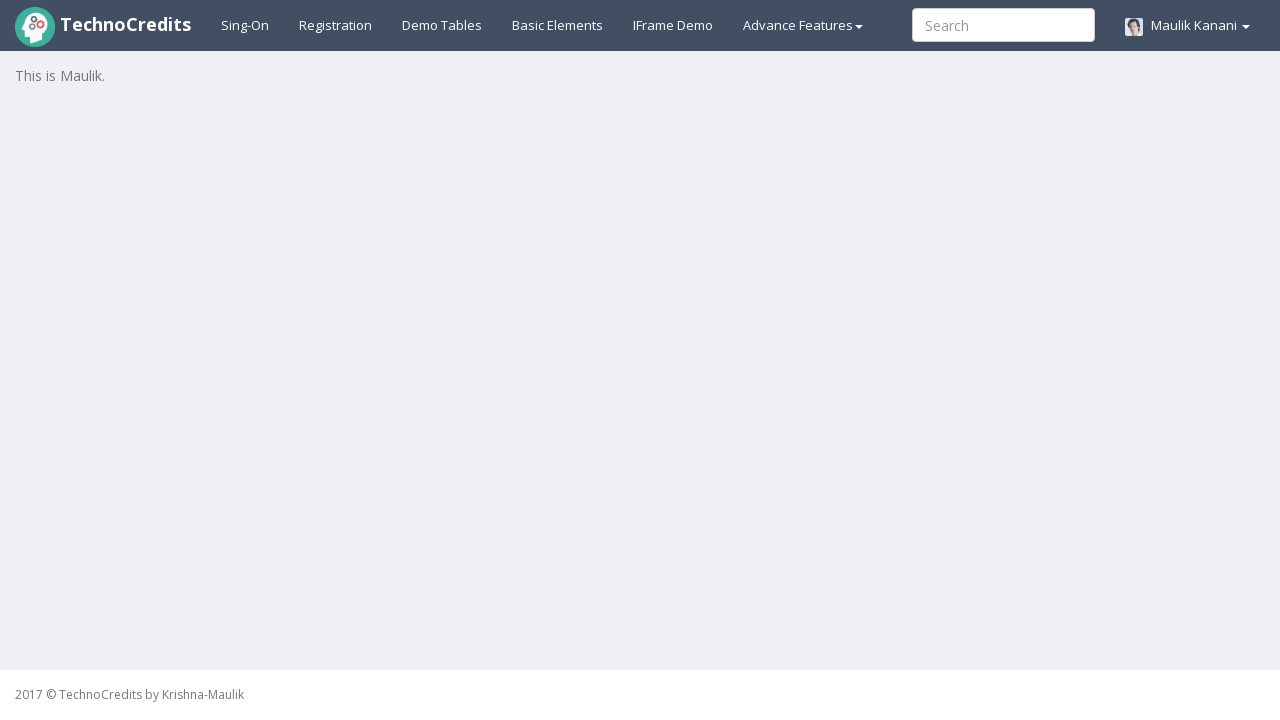

Clicked on registration link at (336, 25) on a#registration2
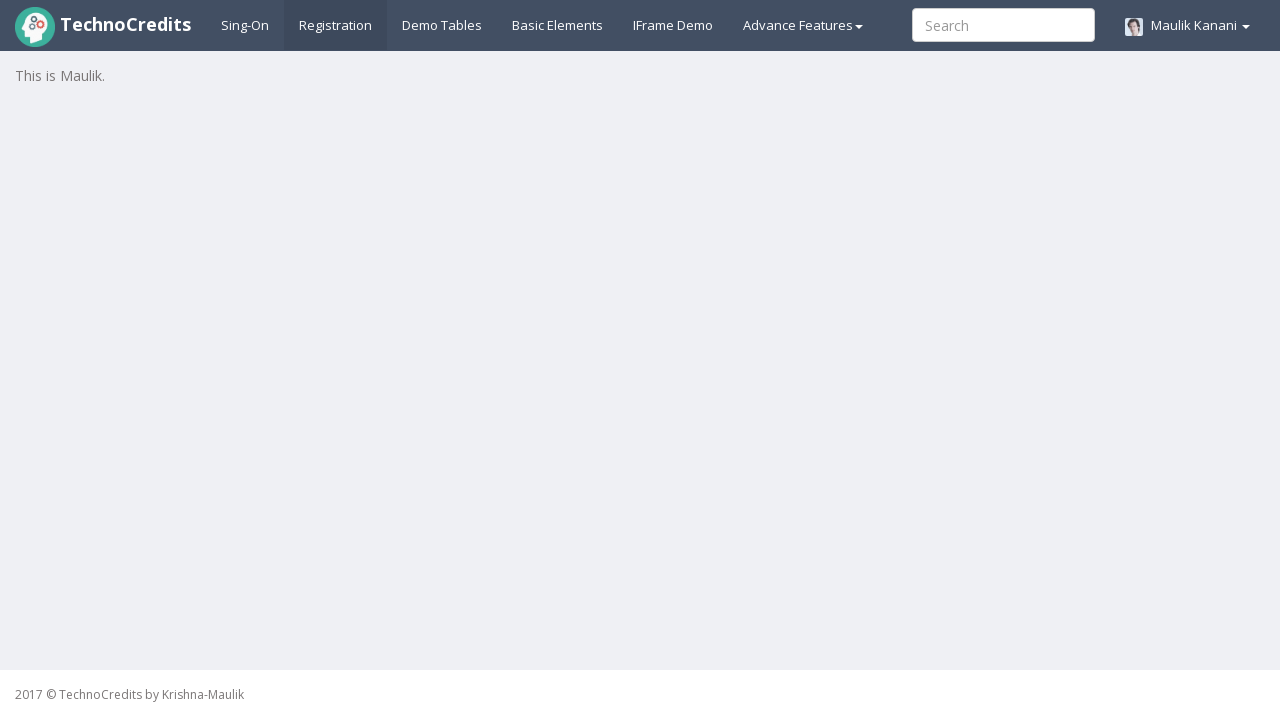

Agreement checkbox became visible
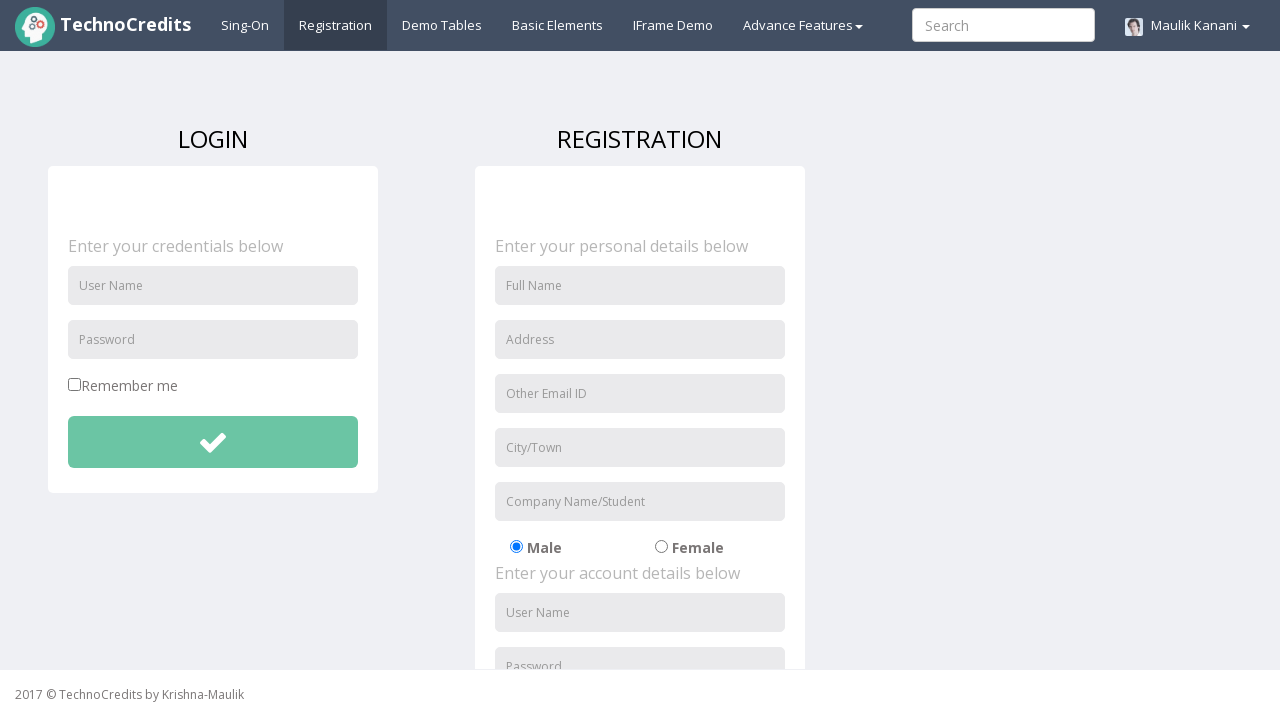

Clicked on agreement checkbox to accept terms and conditions at (481, 601) on input[value='agree this condition']
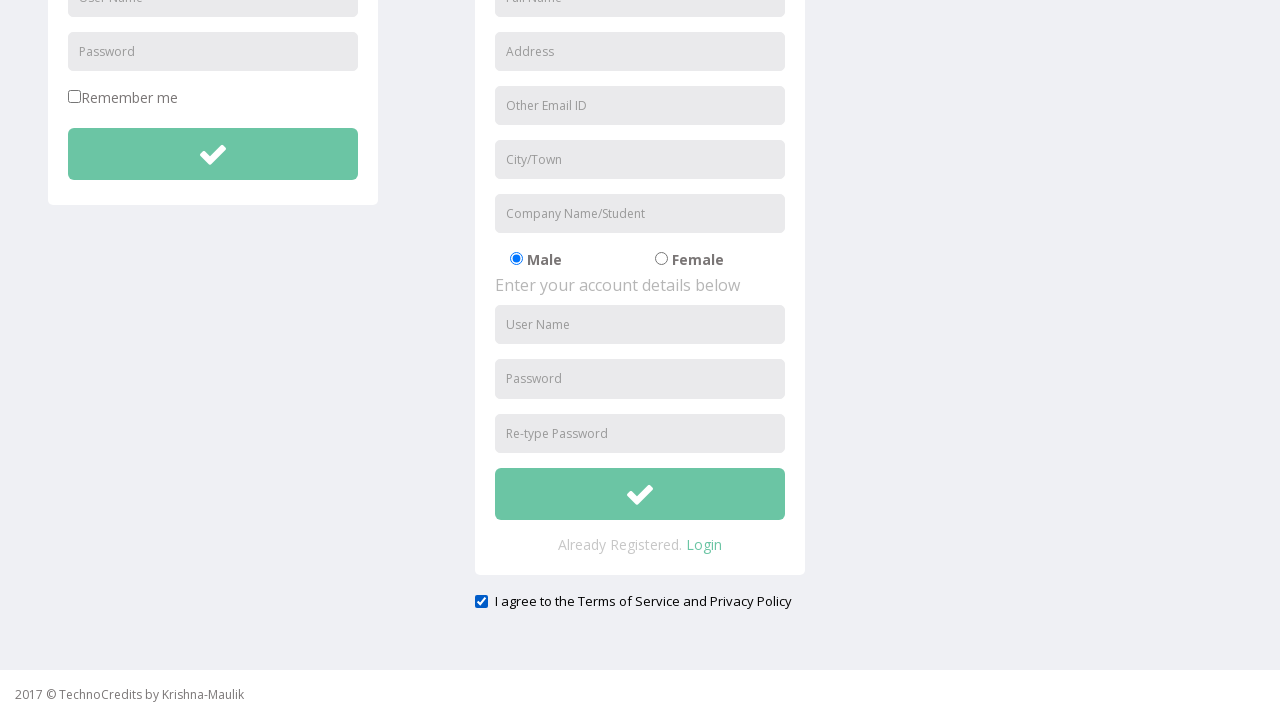

Scrolled agreement checkbox into view if needed
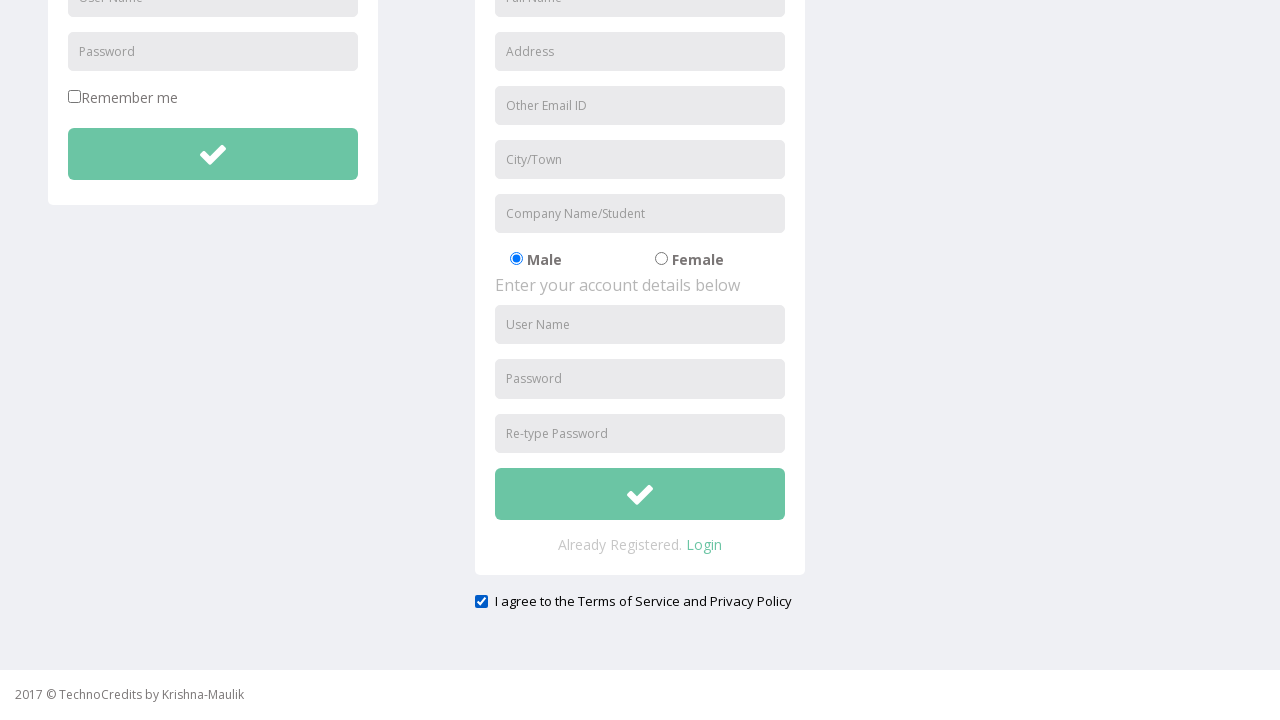

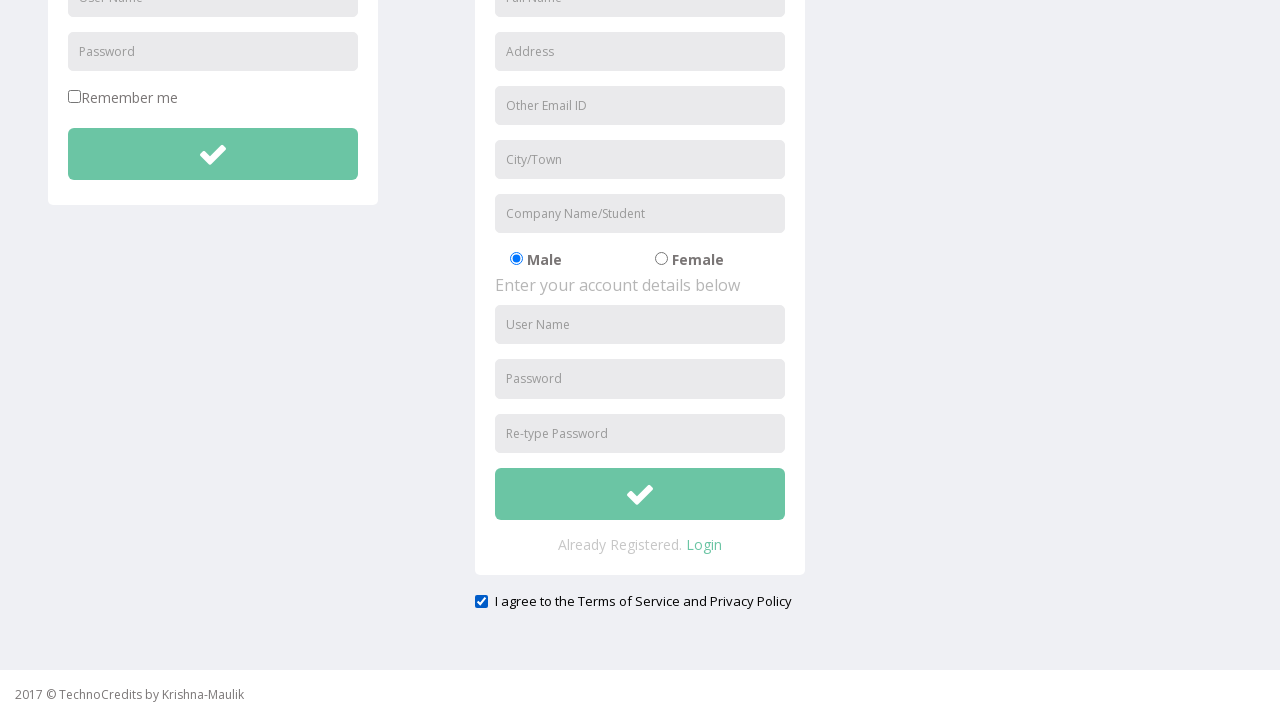